Tests a data types form by filling in all fields except zip code, submitting the form, and verifying that the zip code field is highlighted red (invalid) while all other fields are highlighted green (valid).

Starting URL: https://bonigarcia.dev/selenium-webdriver-java/data-types.html

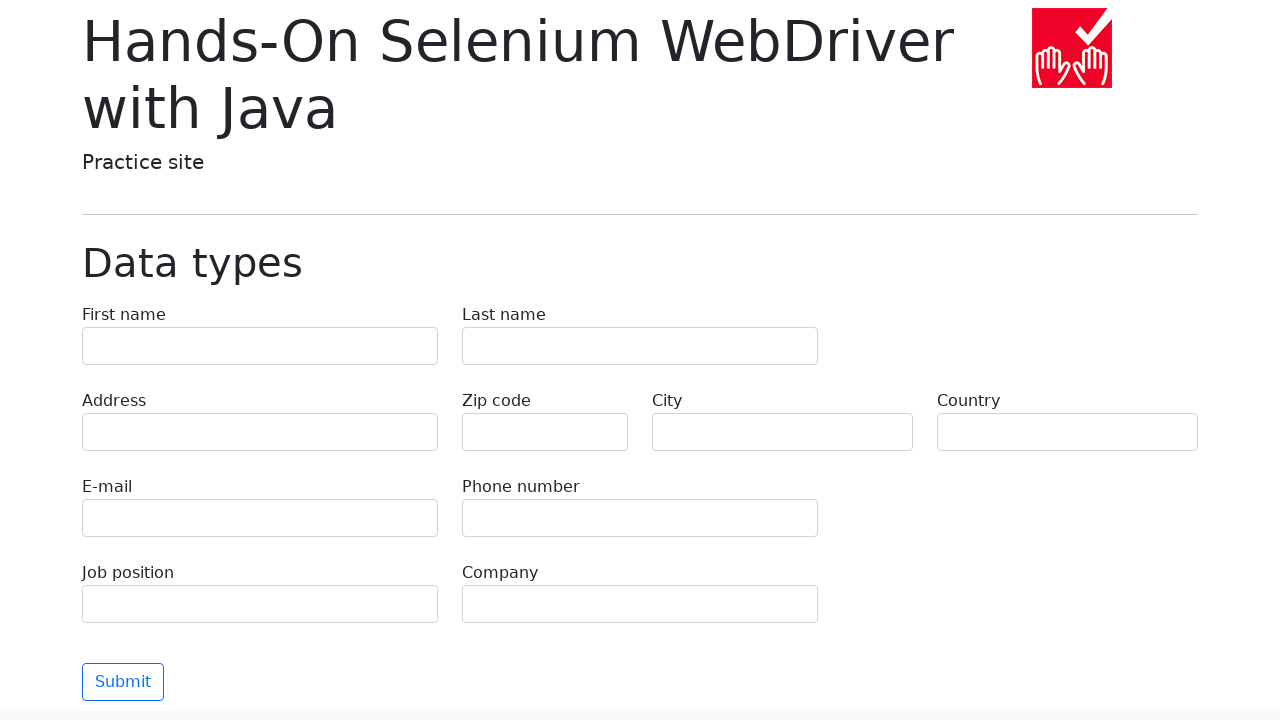

Filled first name field with 'Иван' on input[name='first-name']
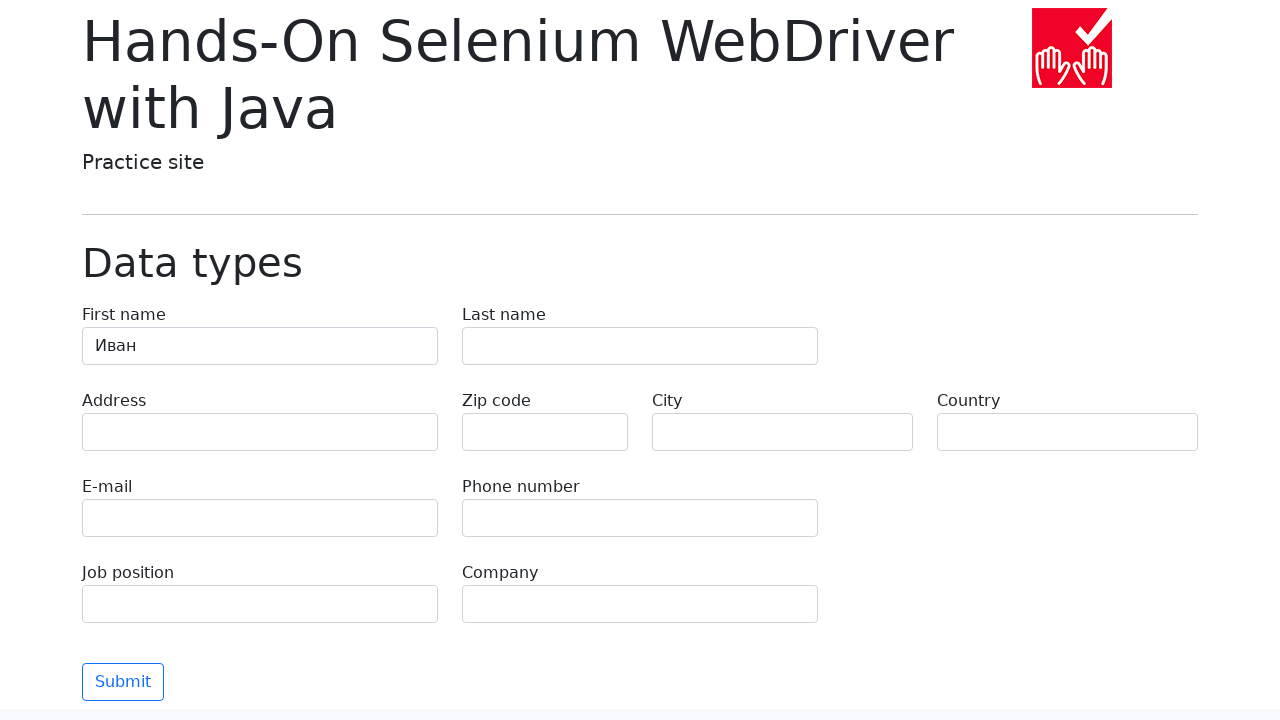

Filled last name field with 'Петров' on input[name='last-name']
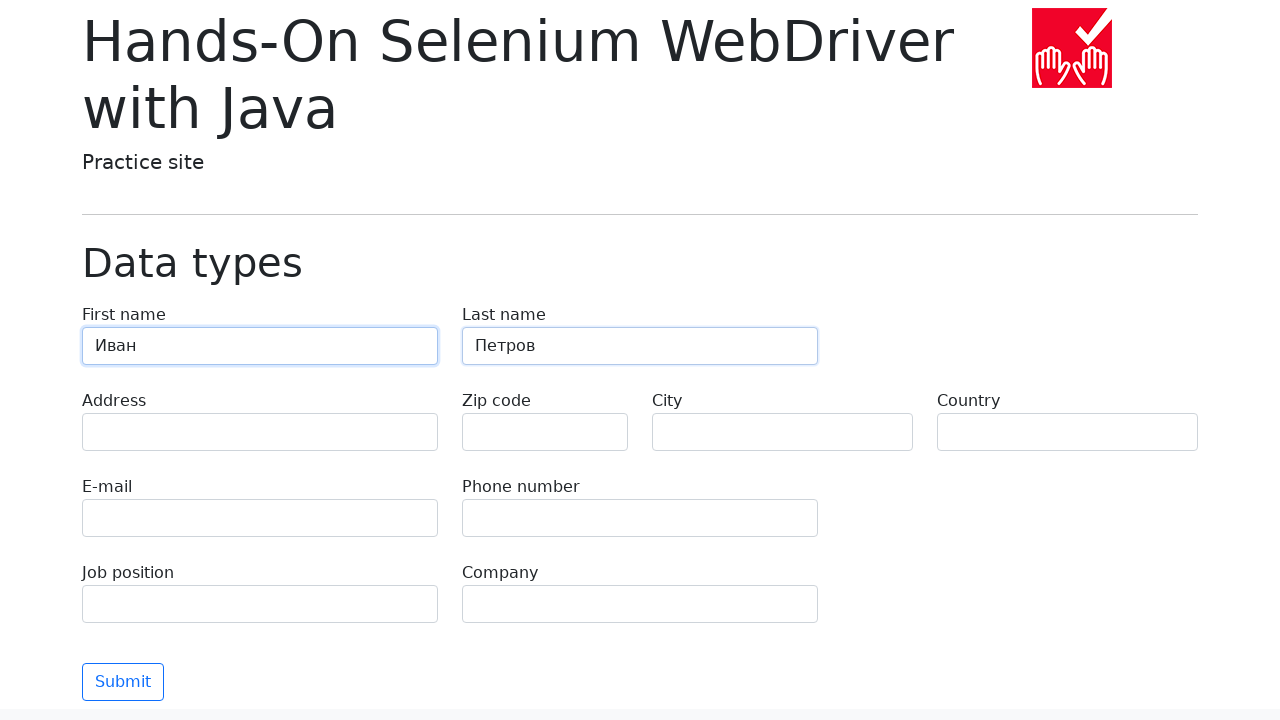

Filled address field with 'Ленина, 55-3' on input[name='address']
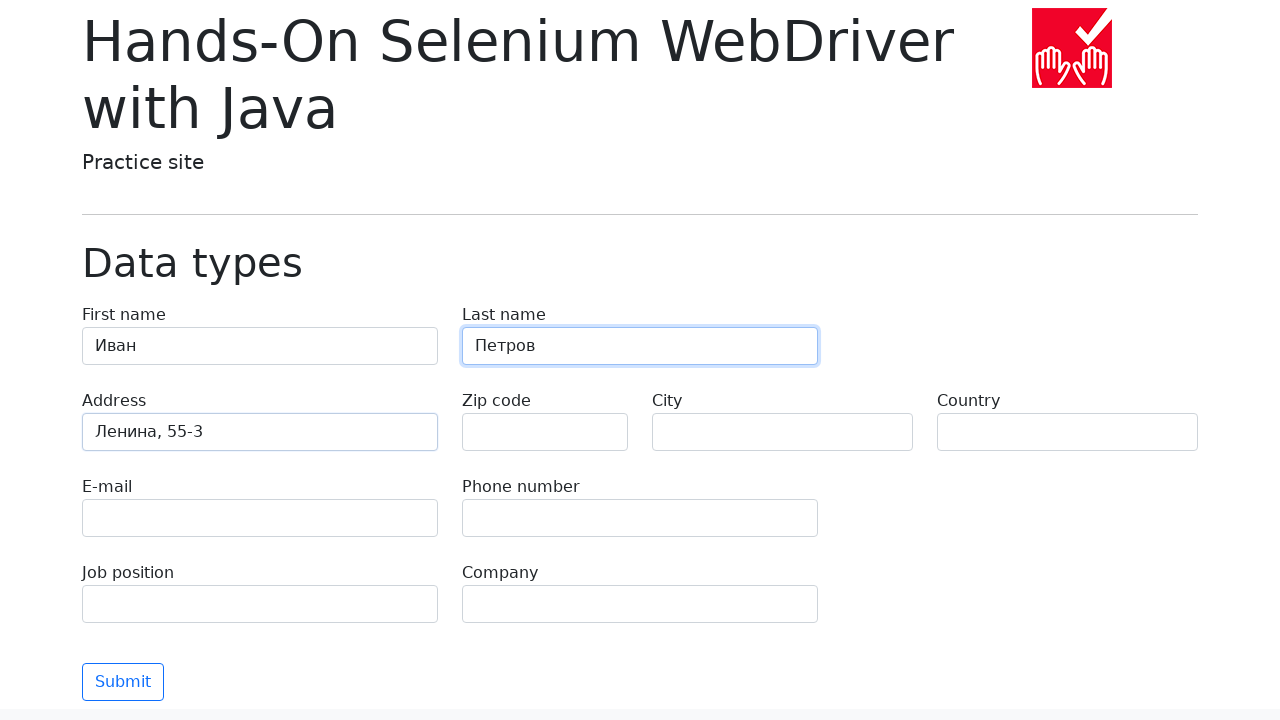

Filled email field with 'test@skypro.com' on input[name='e-mail']
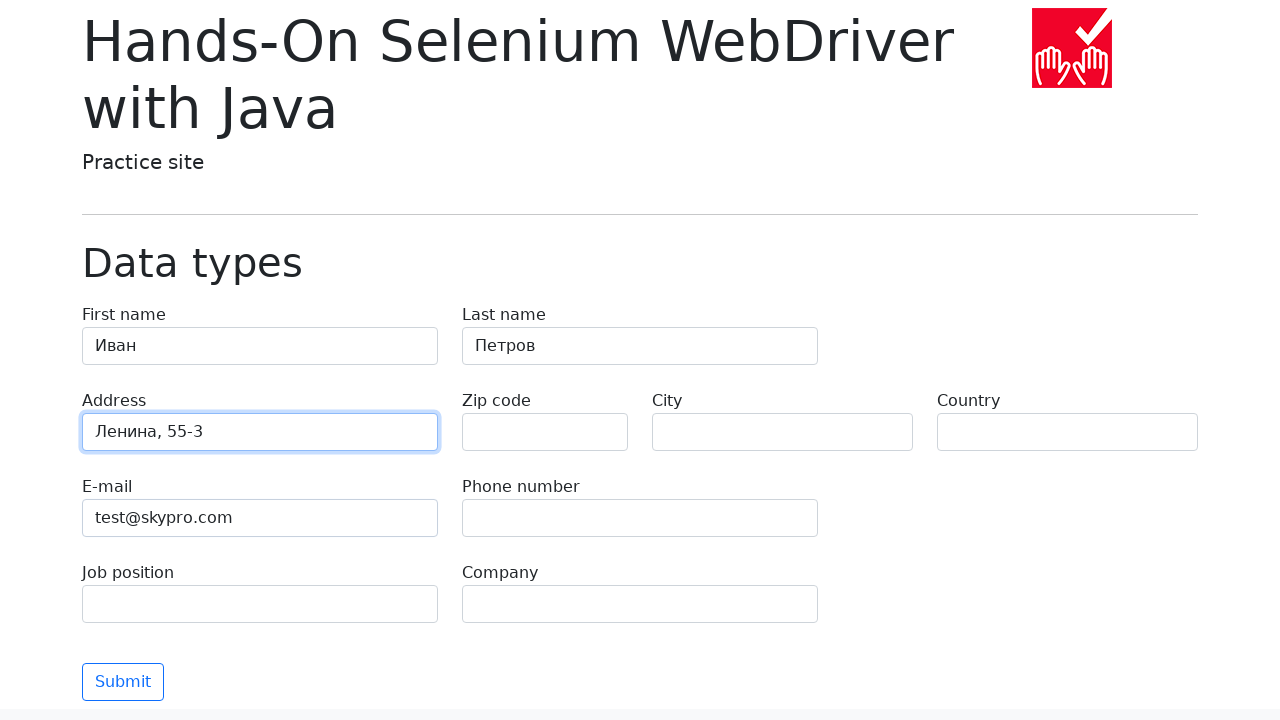

Filled phone field with '+7985899998787' on input[name='phone']
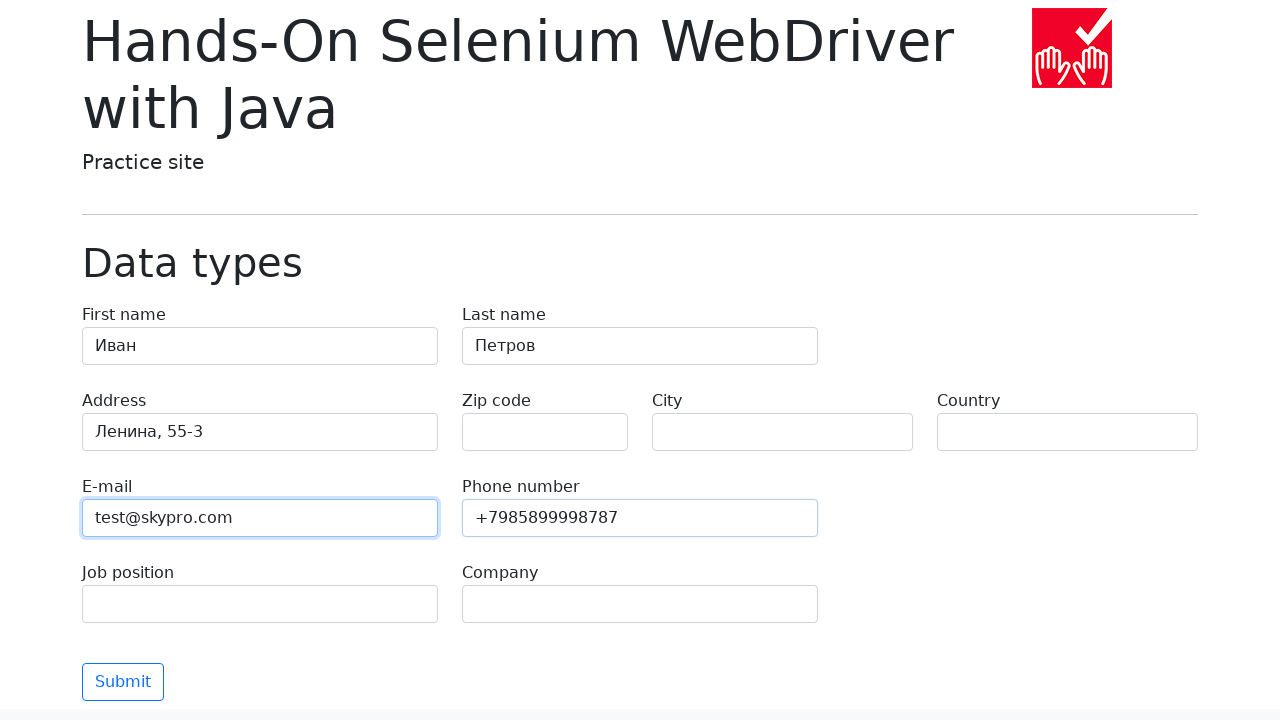

Left zip code field empty to trigger validation error on input[name='zip-code']
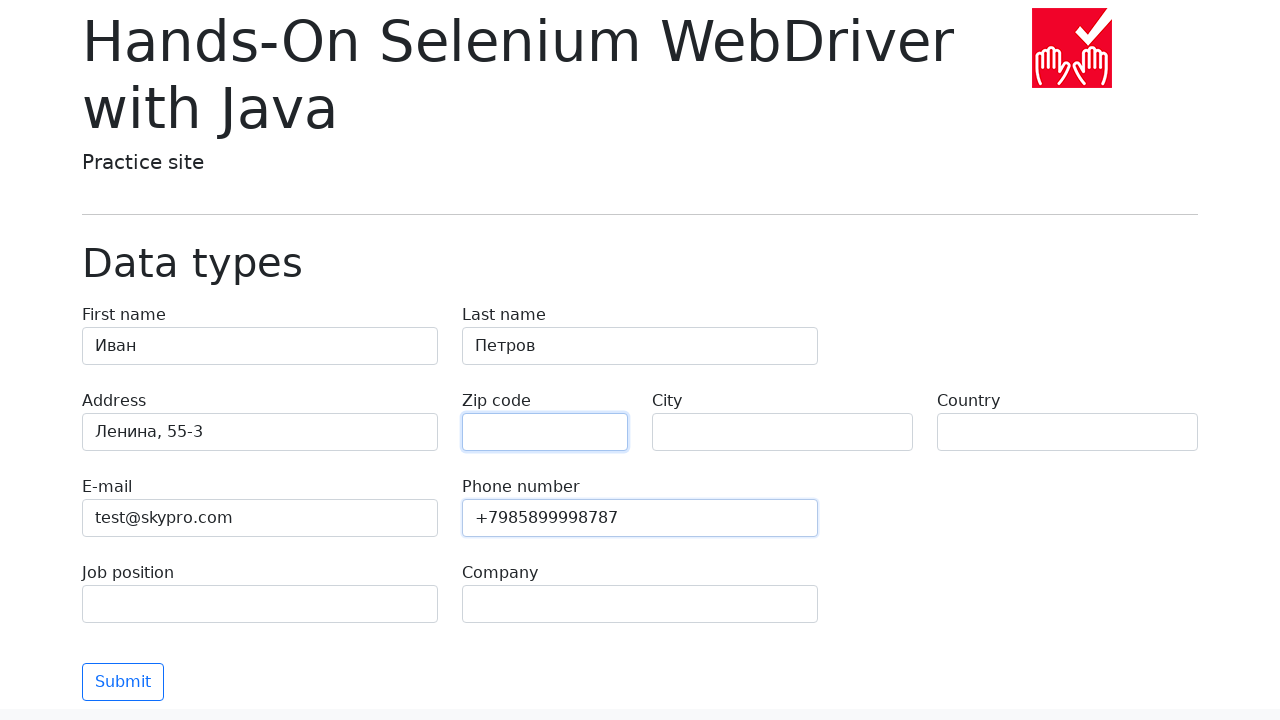

Filled city field with 'Москва' on input[name='city']
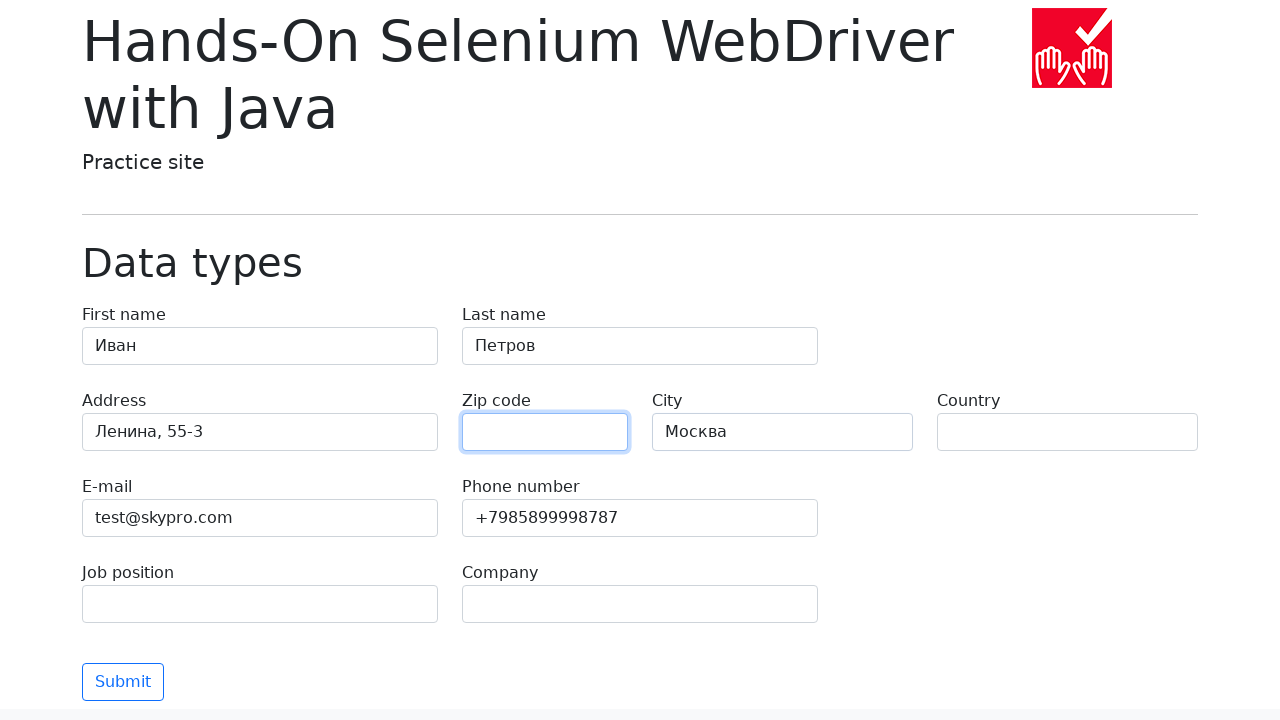

Filled country field with 'Россия' on input[name='country']
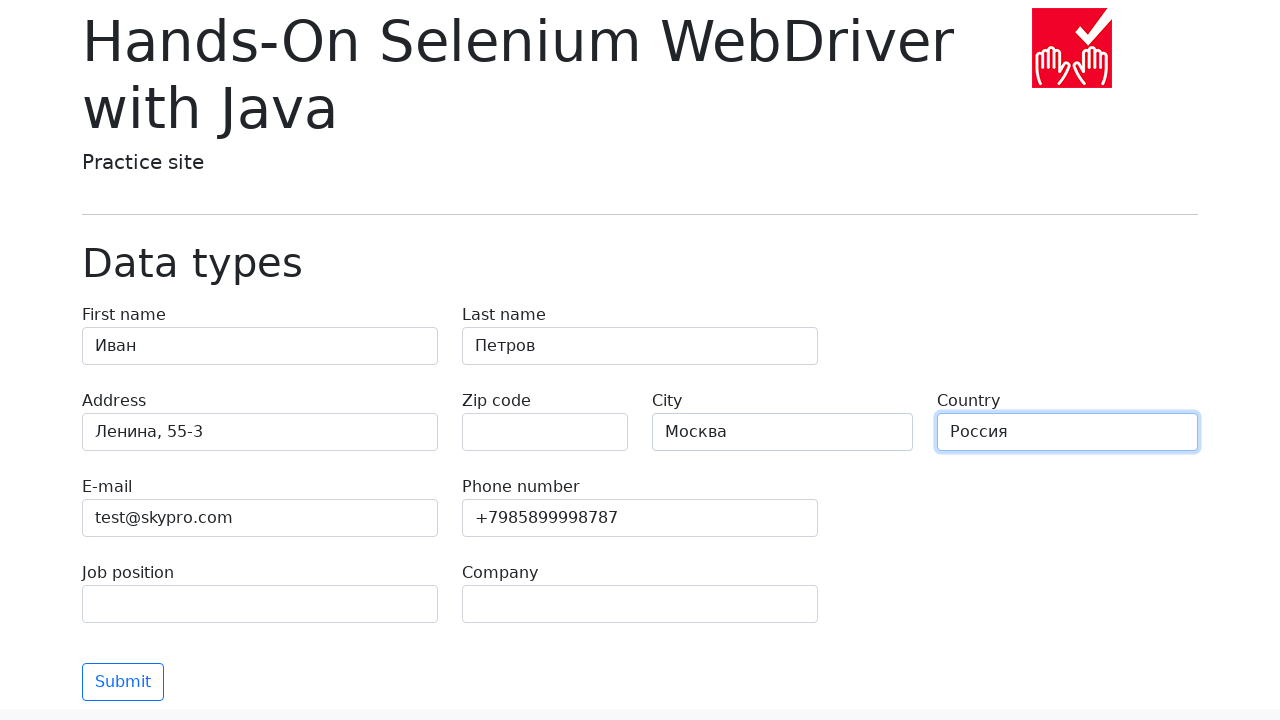

Filled job position field with 'QA' on input[name='job-position']
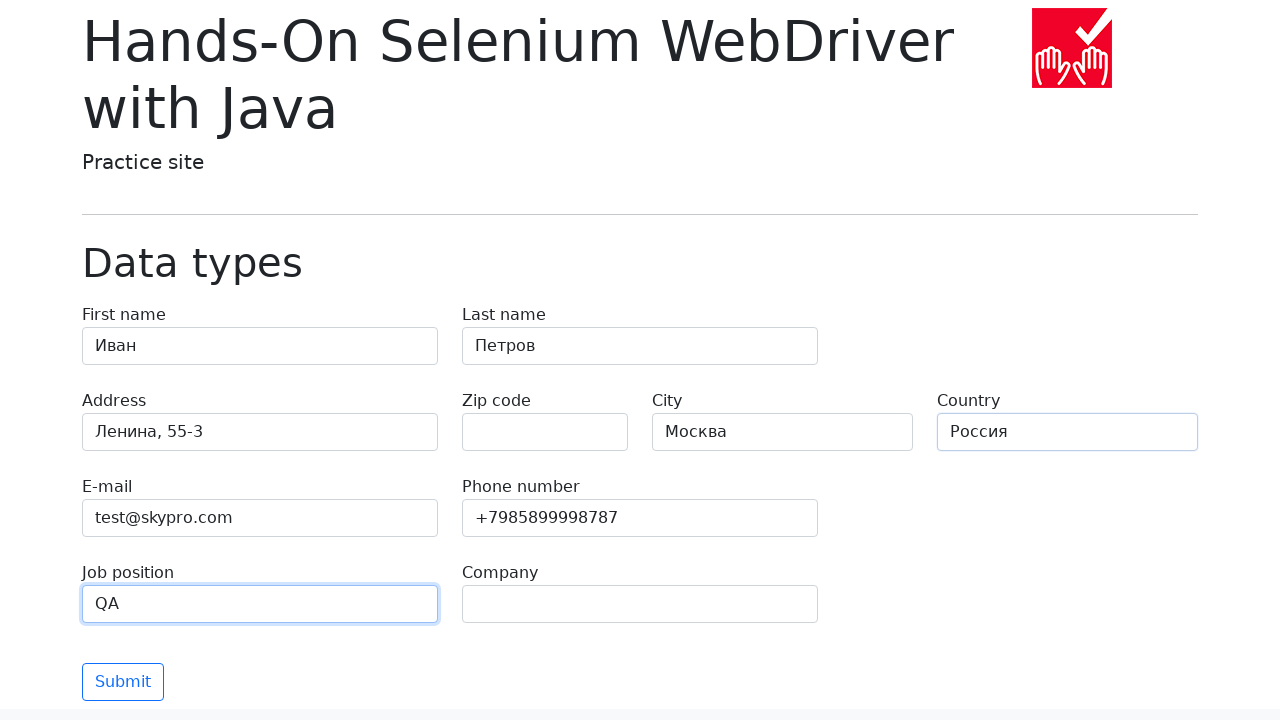

Filled company field with 'SkyPro' on input[name='company']
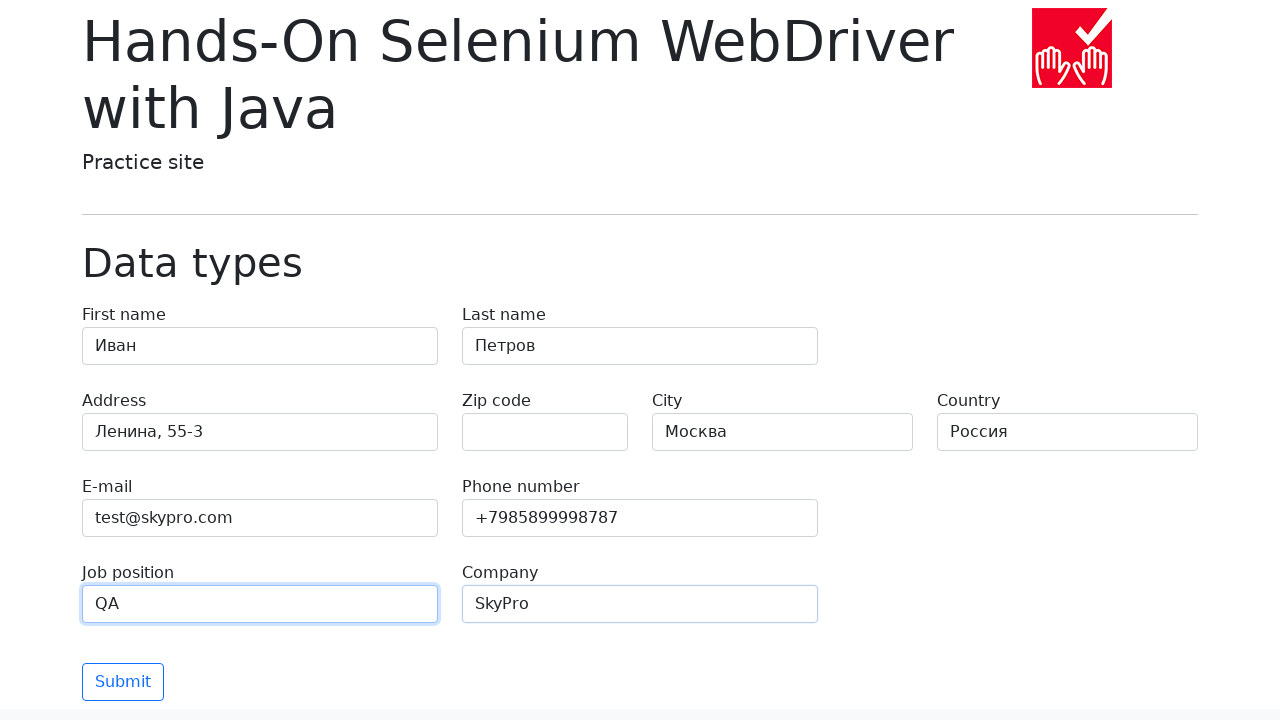

Clicked the Submit button to submit the form at (123, 682) on button[type='submit']
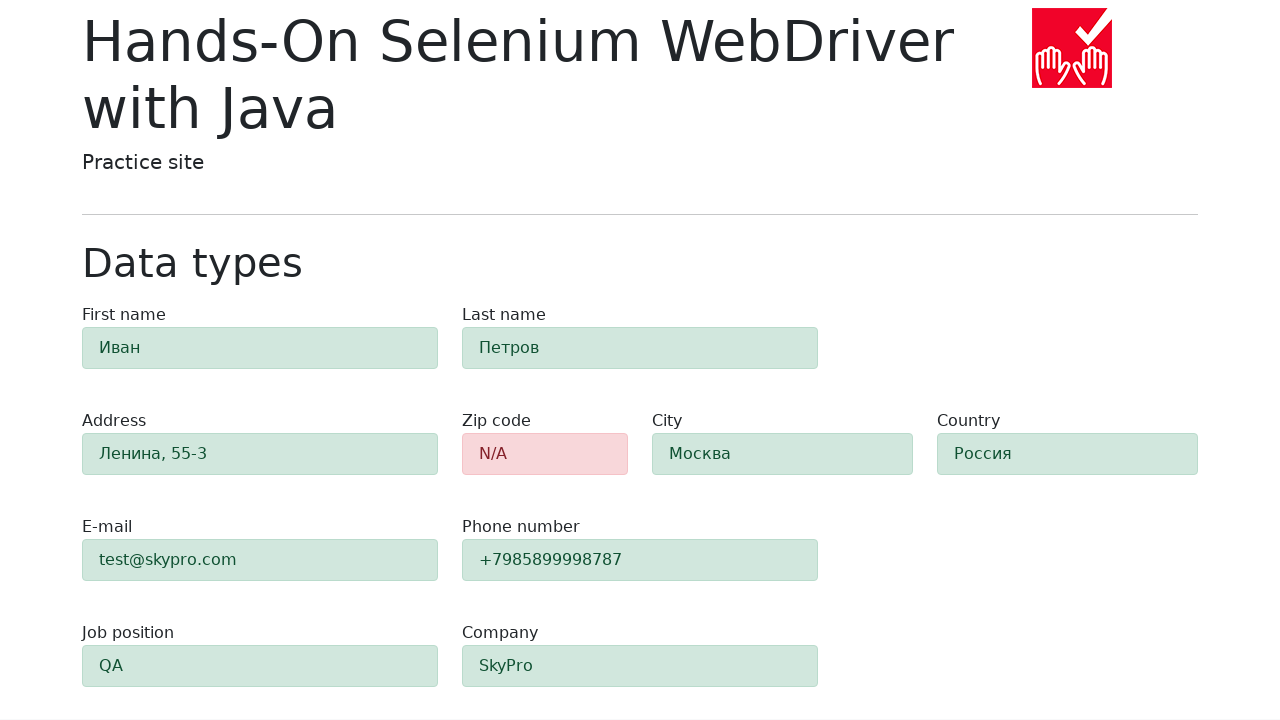

Waited for zip code field to display with error styling (alert-danger)
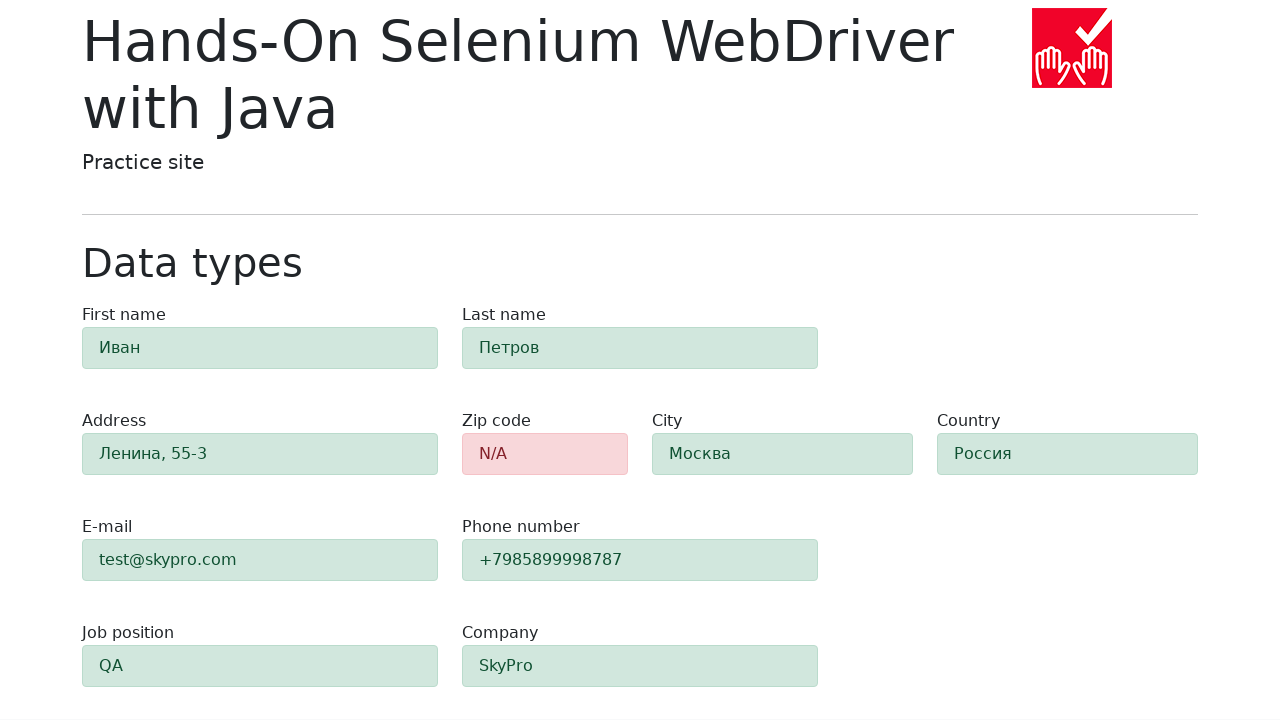

Verified zip code field is visible with error styling
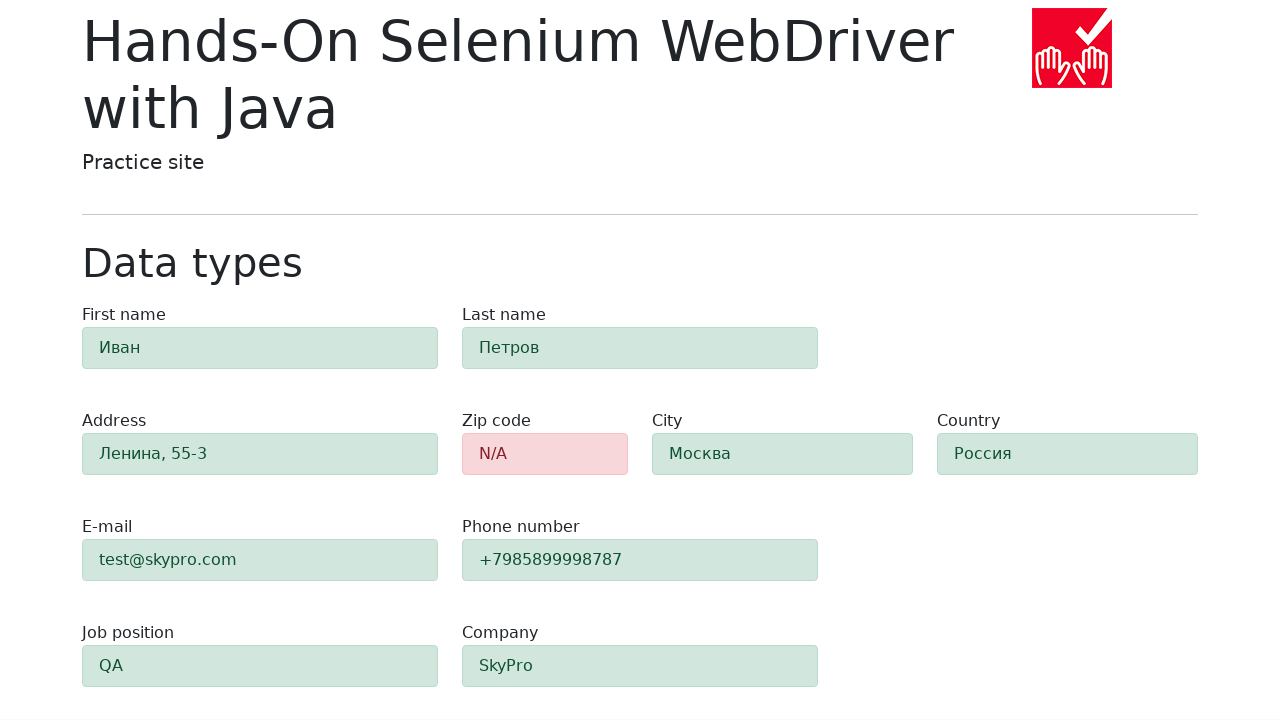

Verified first-name field has success styling (alert-success)
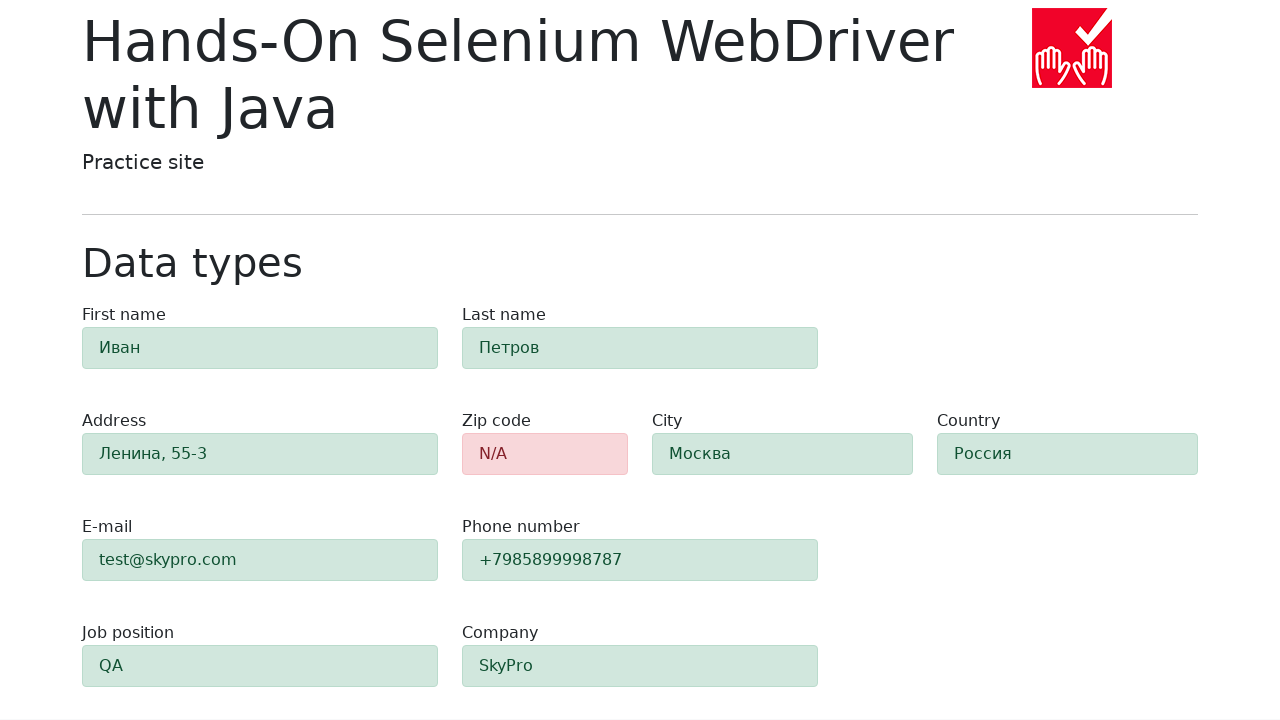

Verified last-name field has success styling (alert-success)
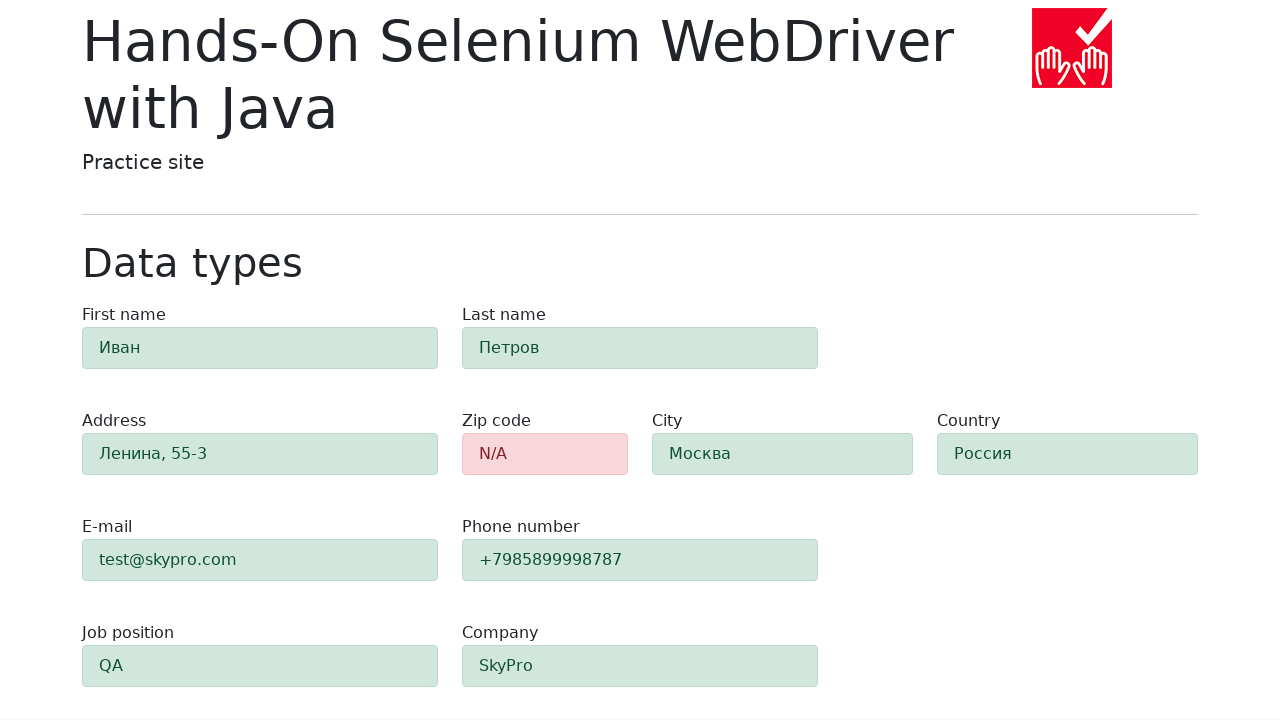

Verified address field has success styling (alert-success)
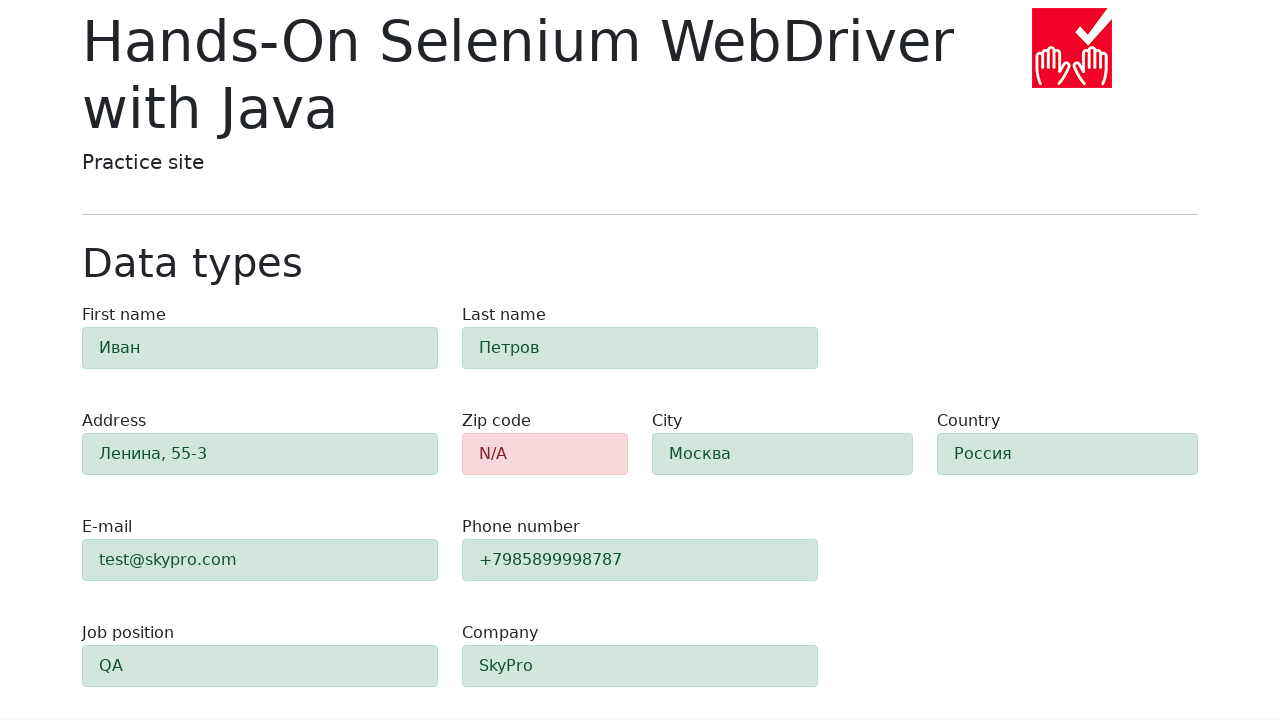

Verified e-mail field has success styling (alert-success)
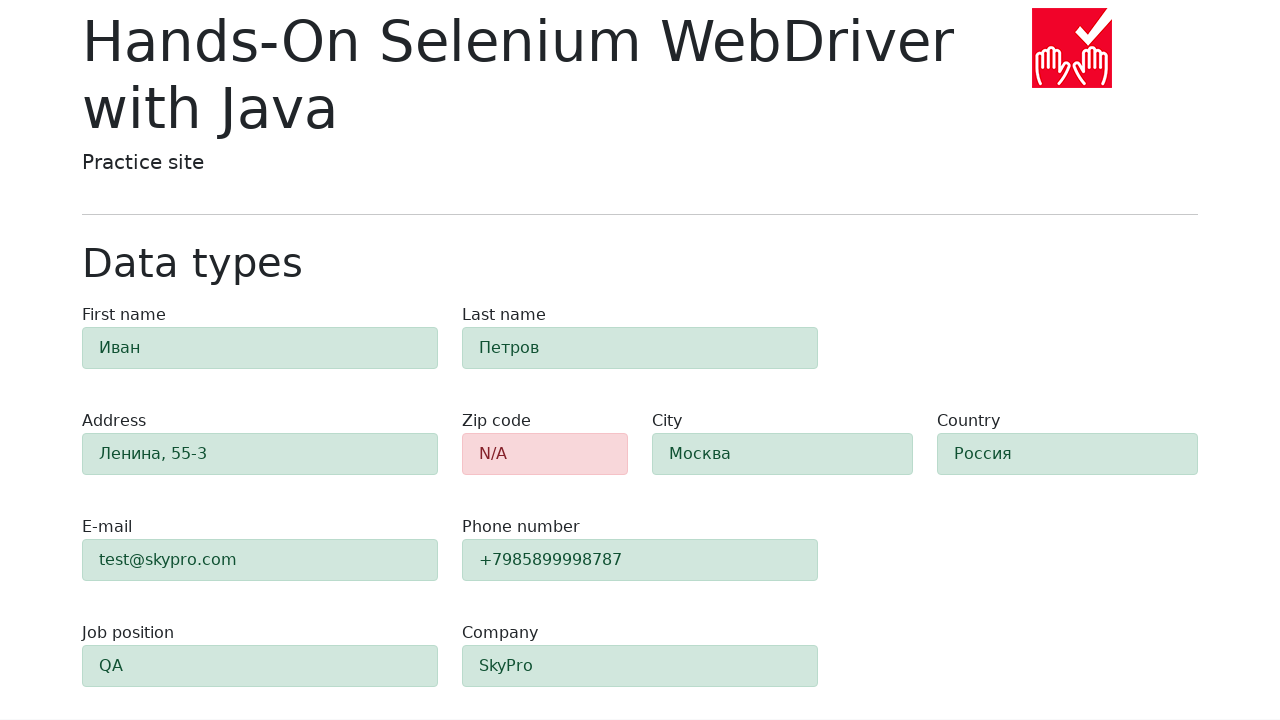

Verified phone field has success styling (alert-success)
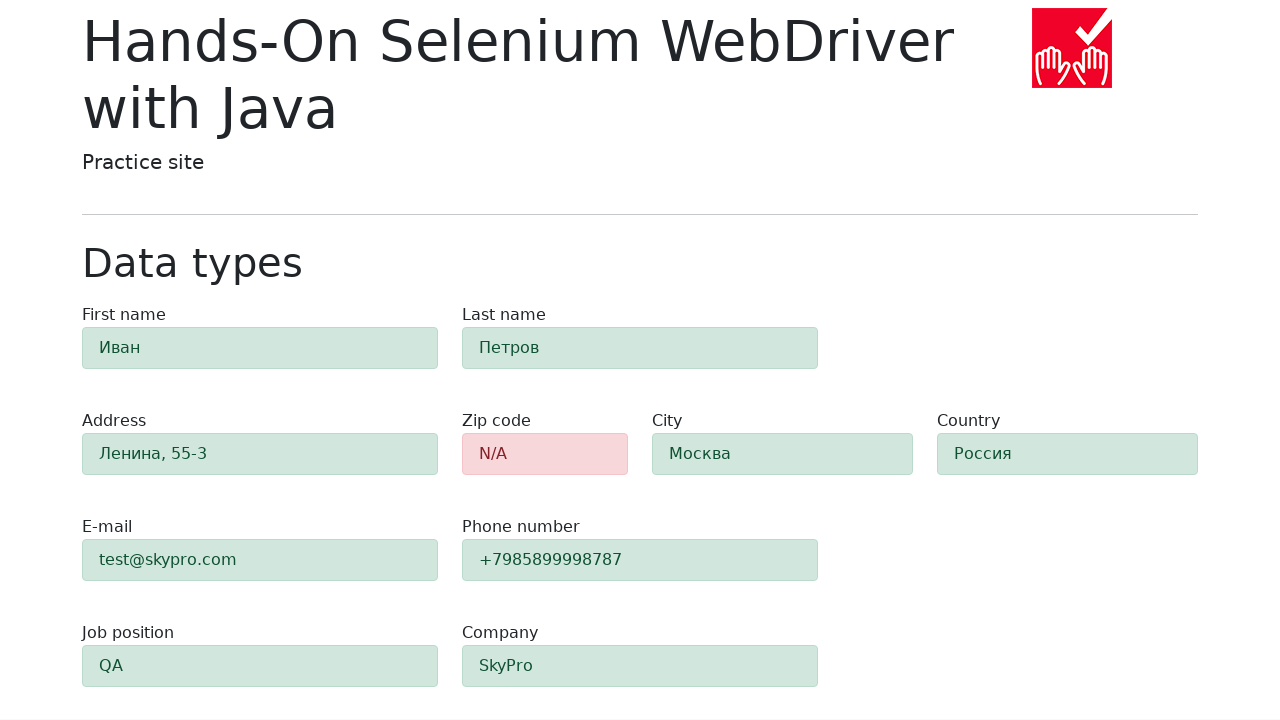

Verified city field has success styling (alert-success)
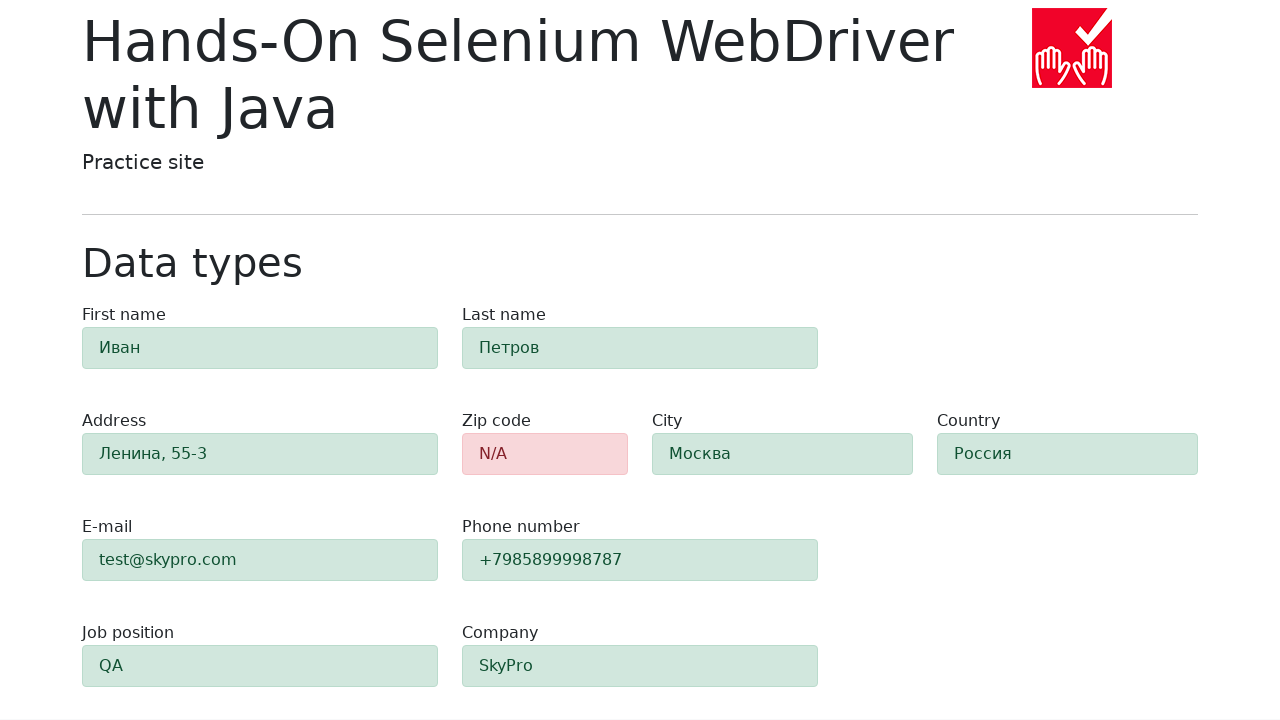

Verified country field has success styling (alert-success)
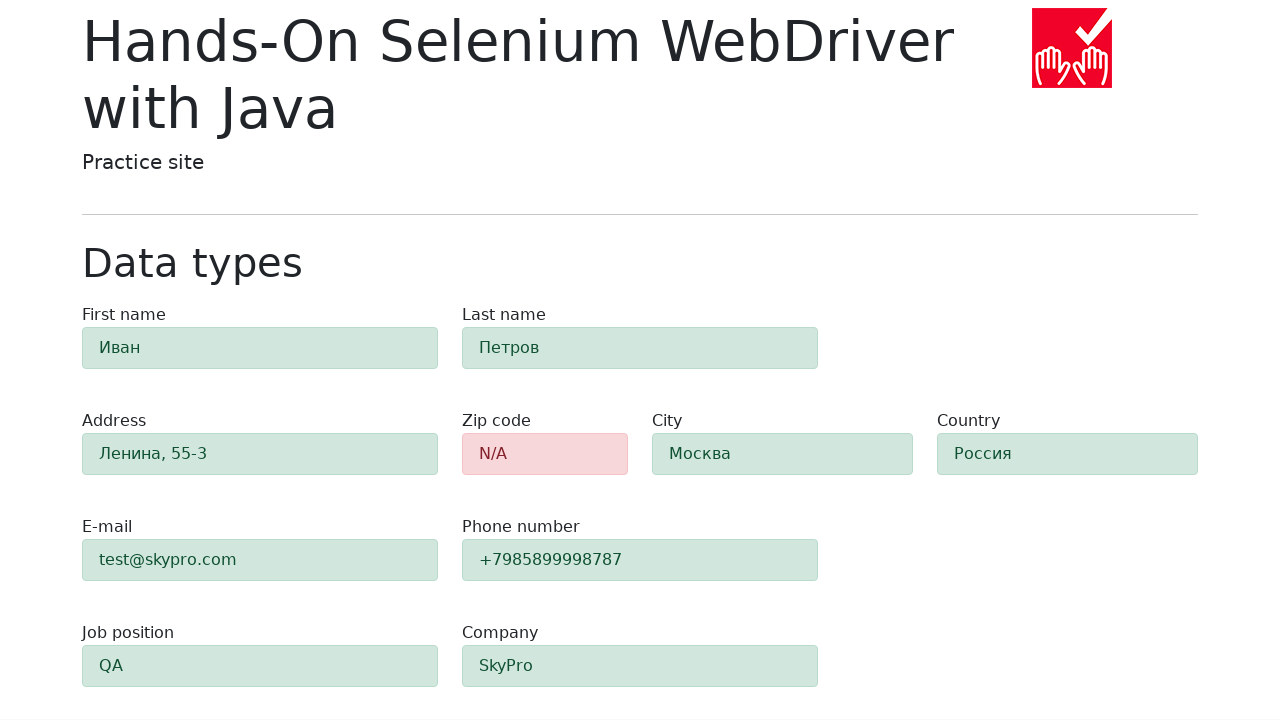

Verified job-position field has success styling (alert-success)
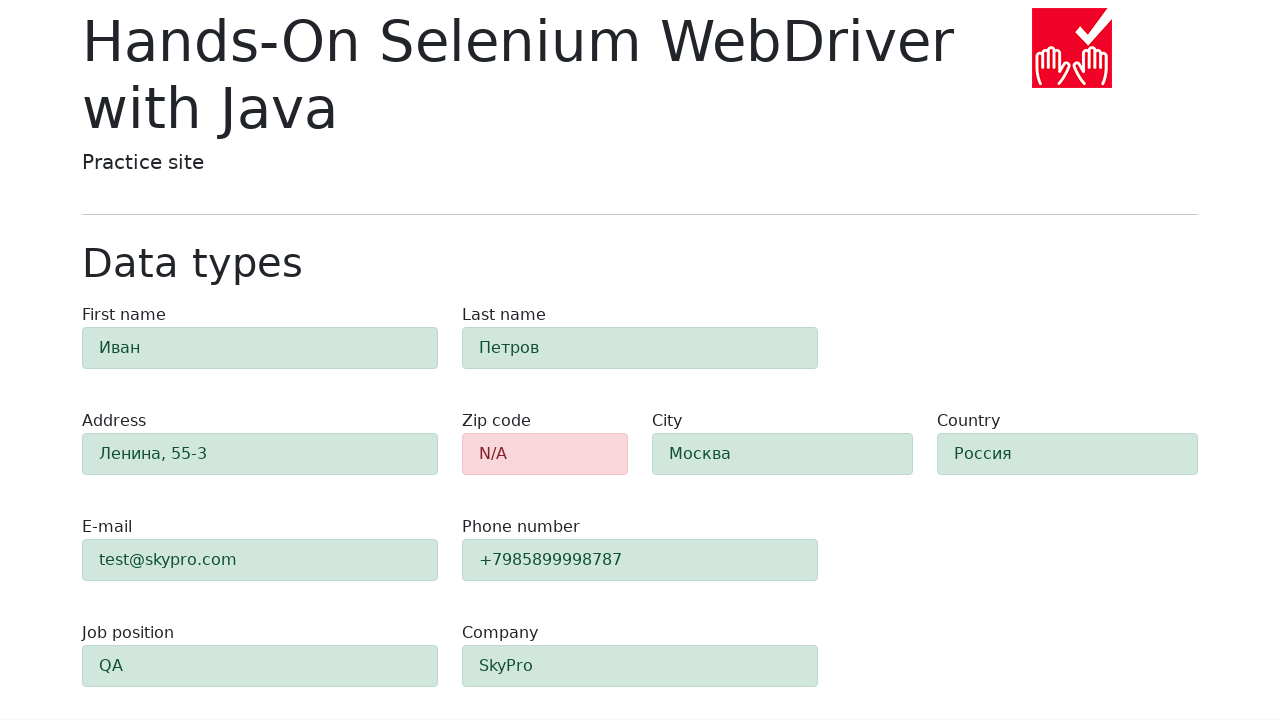

Verified company field has success styling (alert-success)
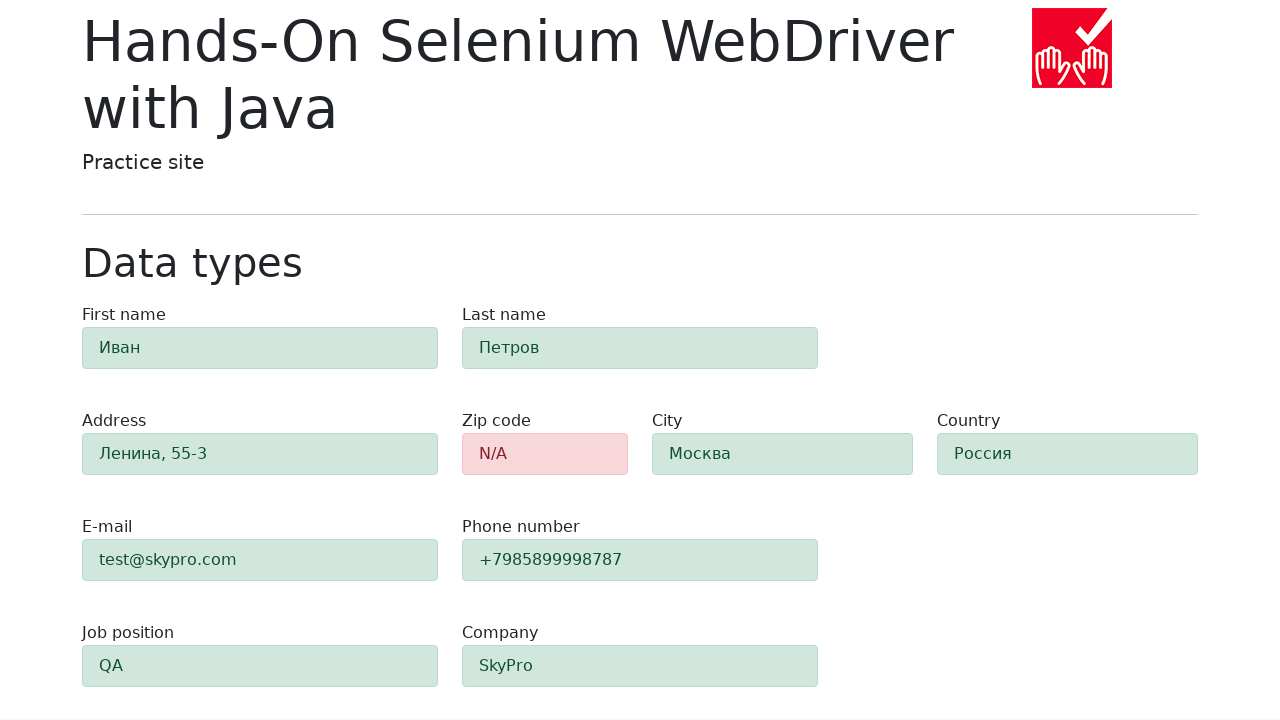

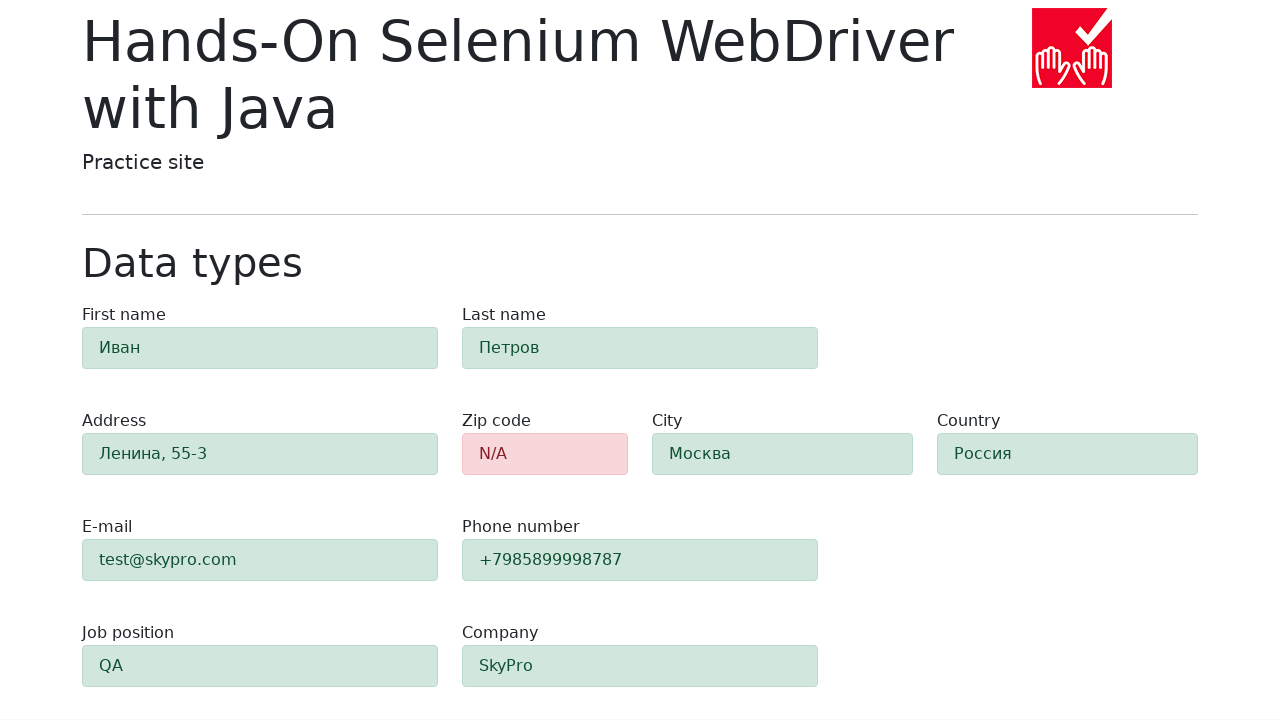